Tests iframe handling by switching to an embedded iframe on a practice page and clicking a link within it

Starting URL: https://rahulshettyacademy.com/AutomationPractice/

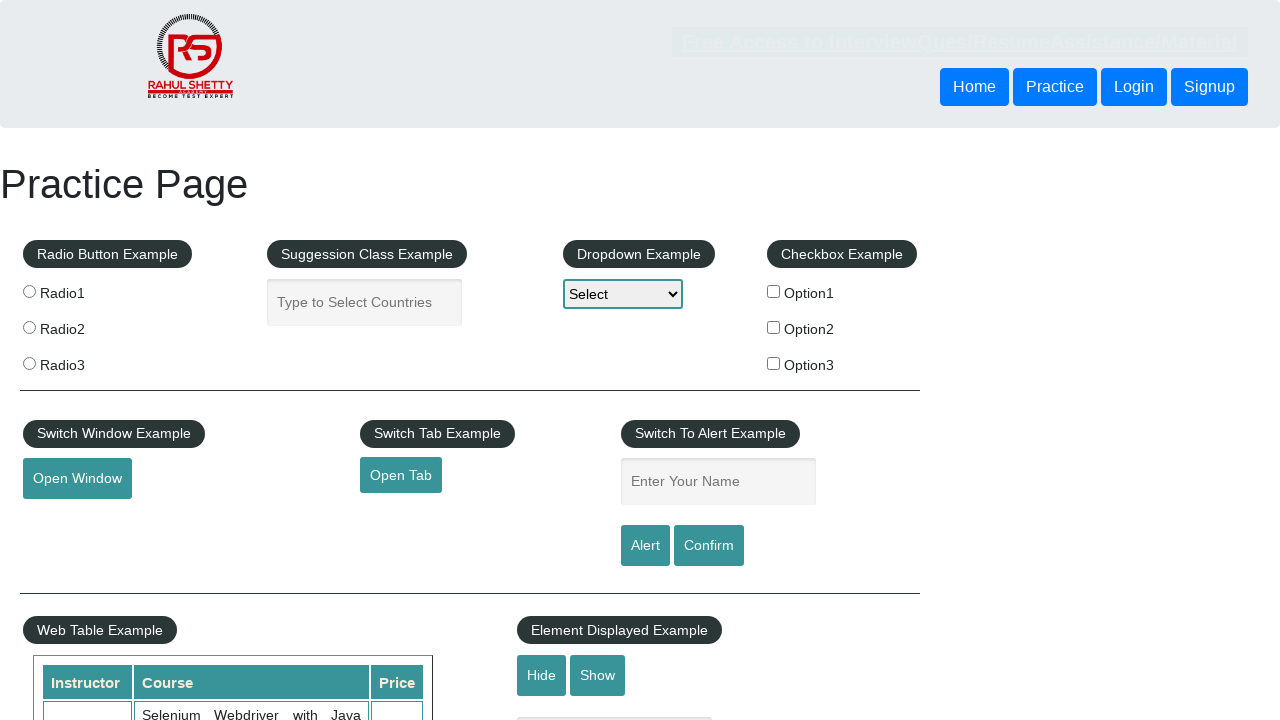

Waited for page to load (networkidle)
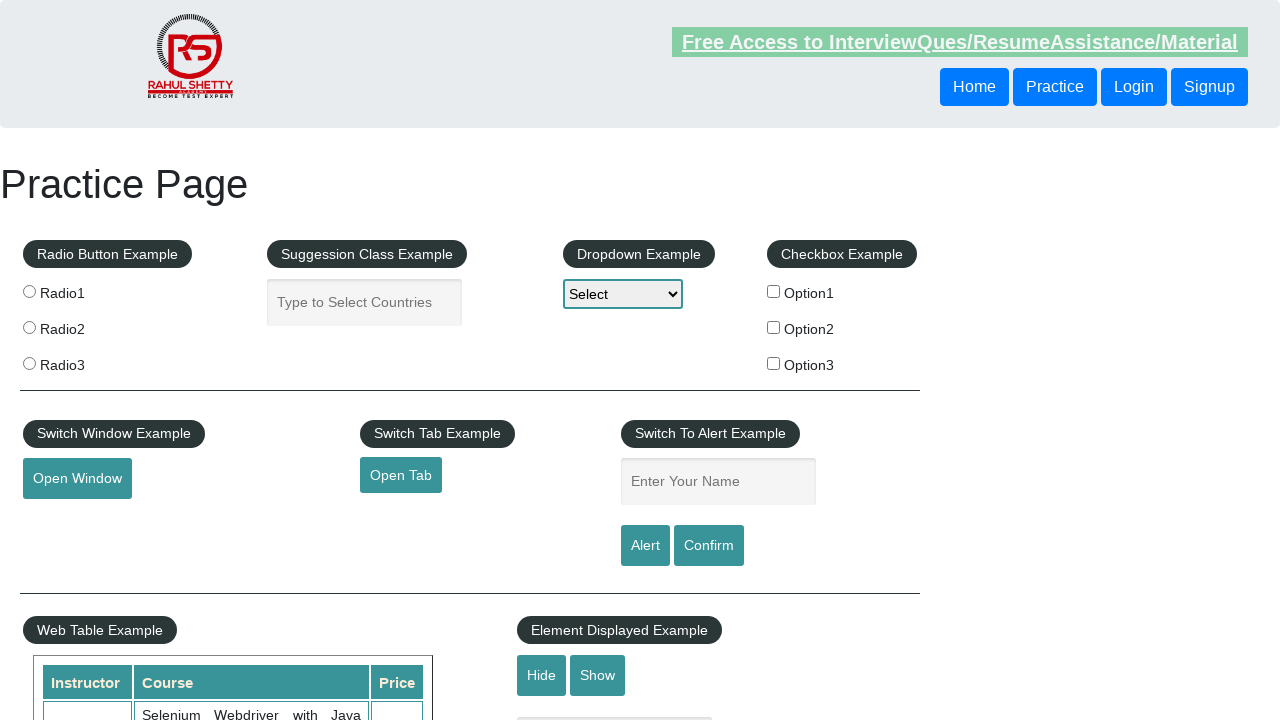

Located embedded iframe with id 'courses-iframe'
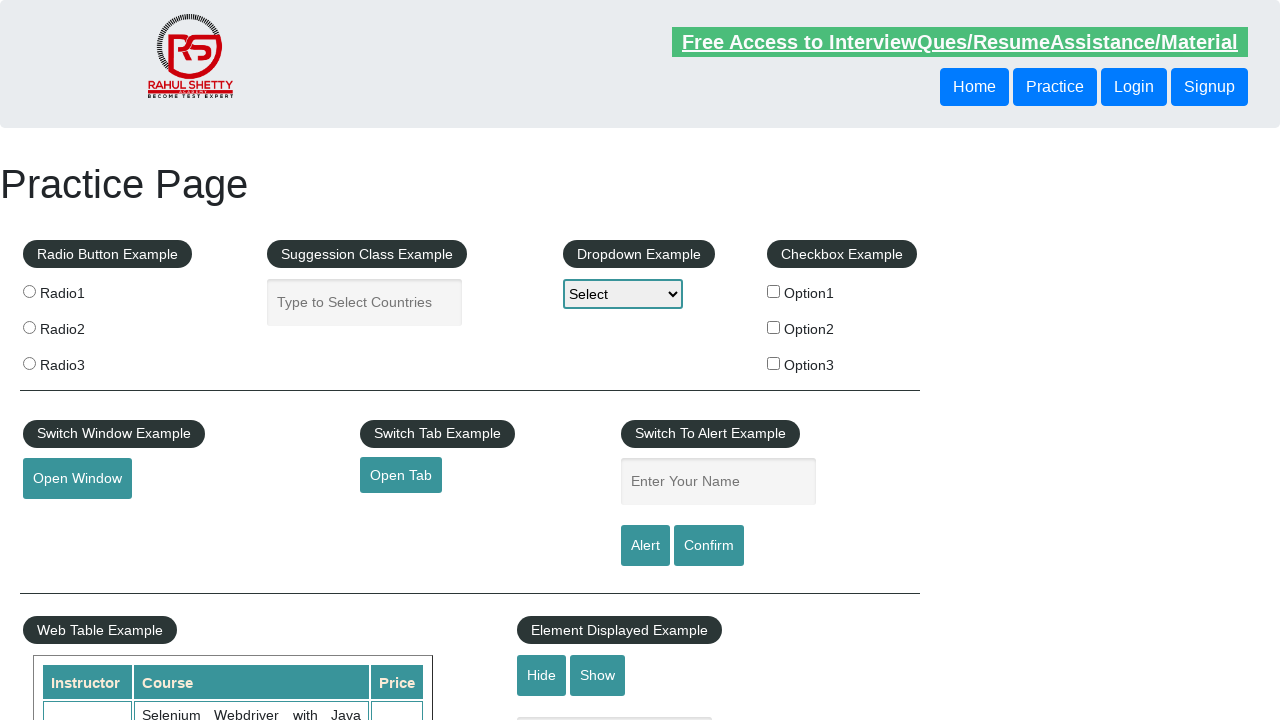

Clicked sign-in link within the iframe at (587, 361) on #courses-iframe >> internal:control=enter-frame >> a[href='https://courses.rahul
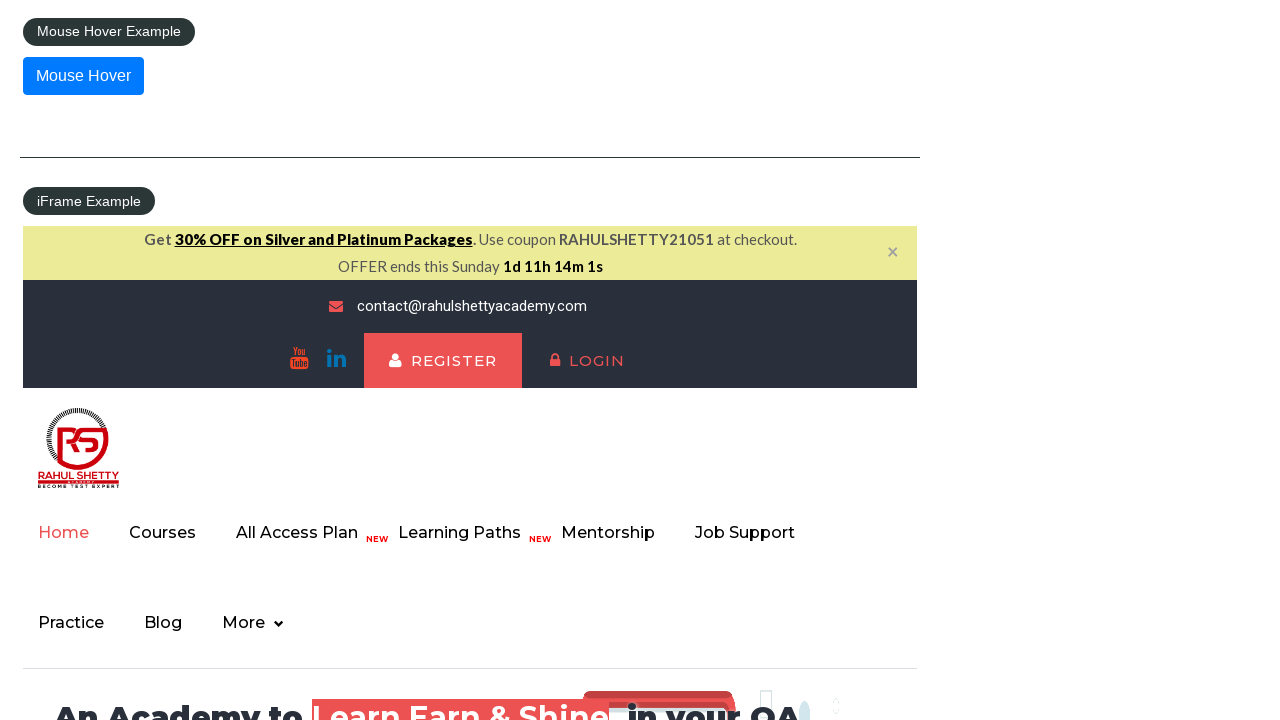

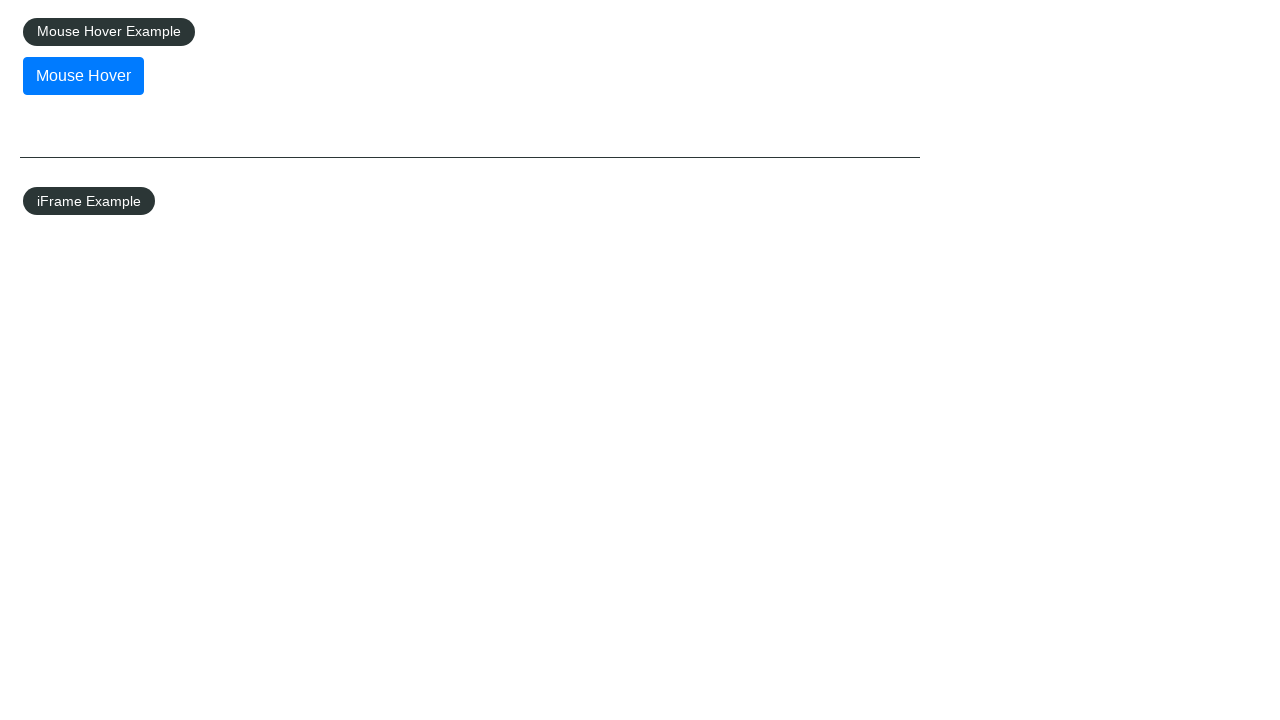